Tests that the Gibson website is available by navigating to the homepage and verifying the page title equals "Gibson"

Starting URL: http://www.gibson.com/

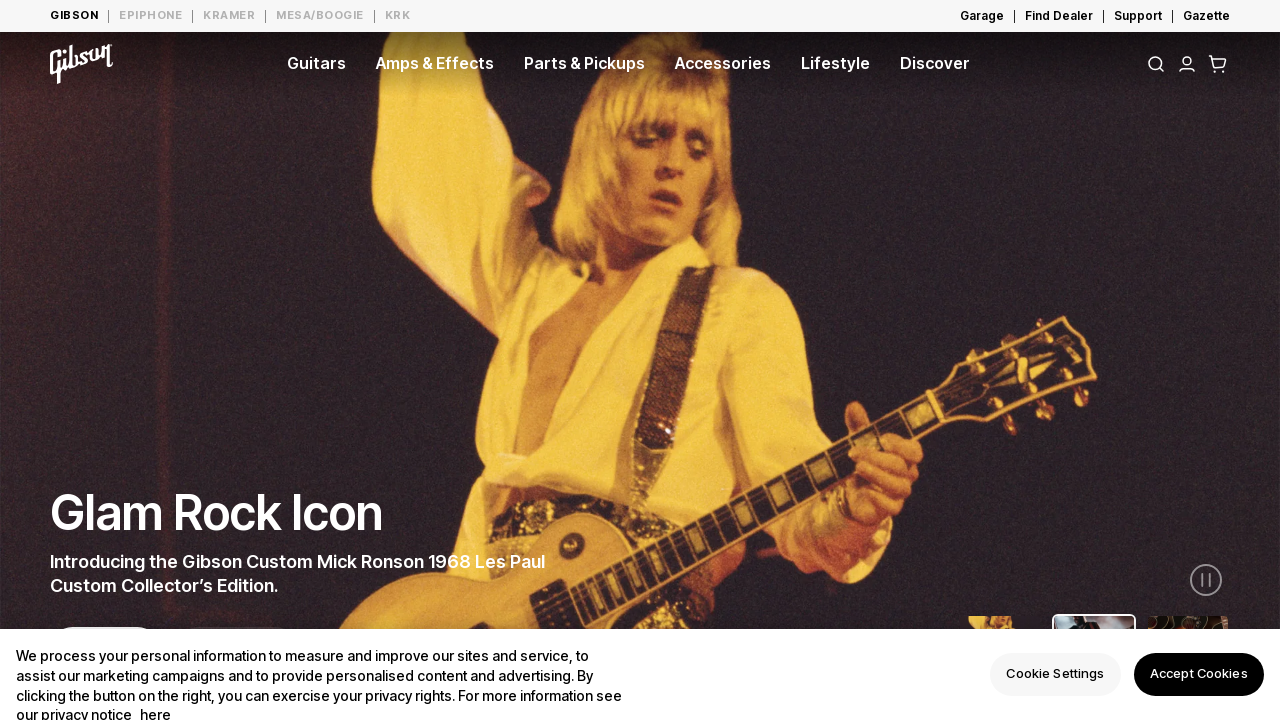

Navigated to Gibson homepage at http://www.gibson.com/
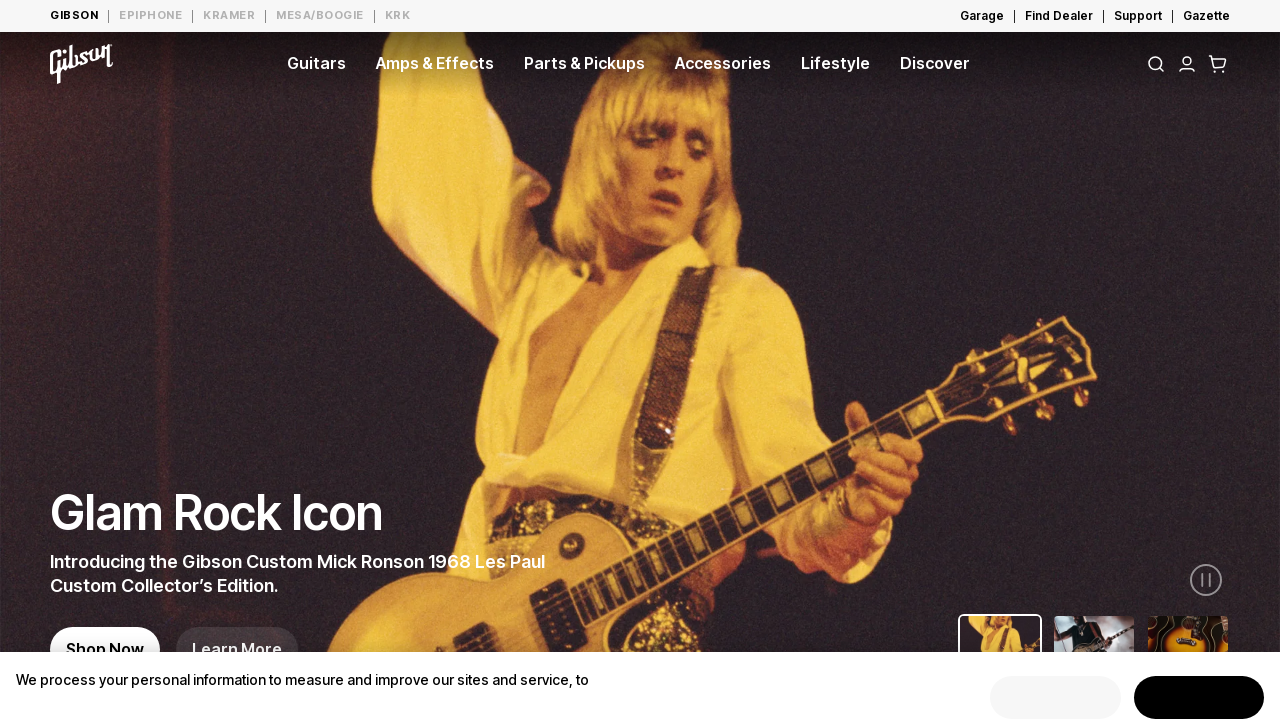

Page title verified to equal 'Gibson' - site is available
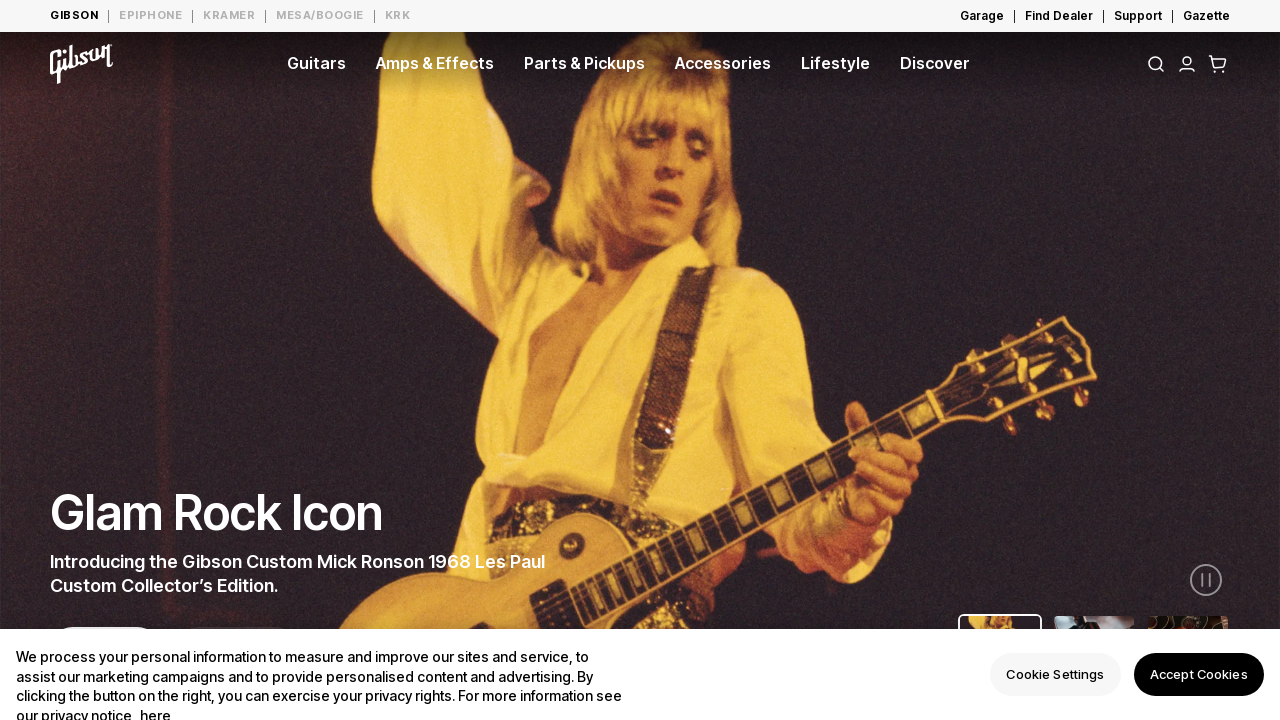

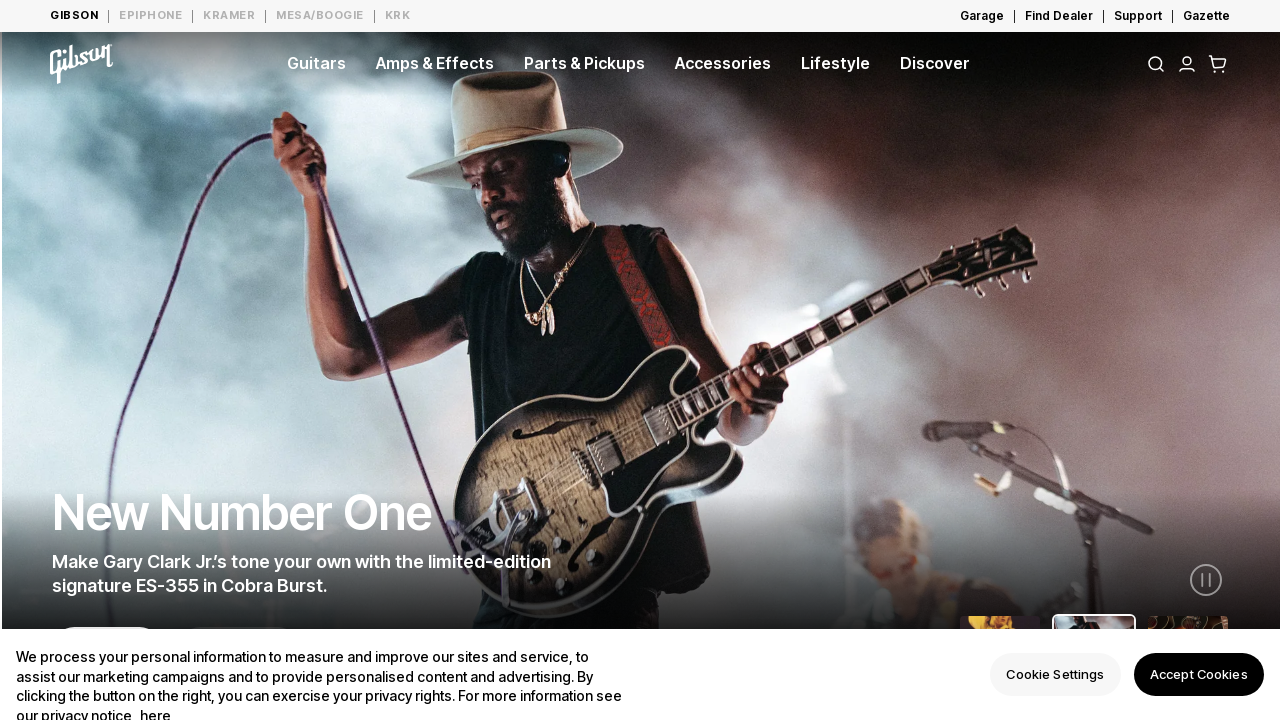